Tests opening a new window, switching to it, clicking a link, and switching back to original window

Starting URL: https://codenboxautomationlab.com/practice/

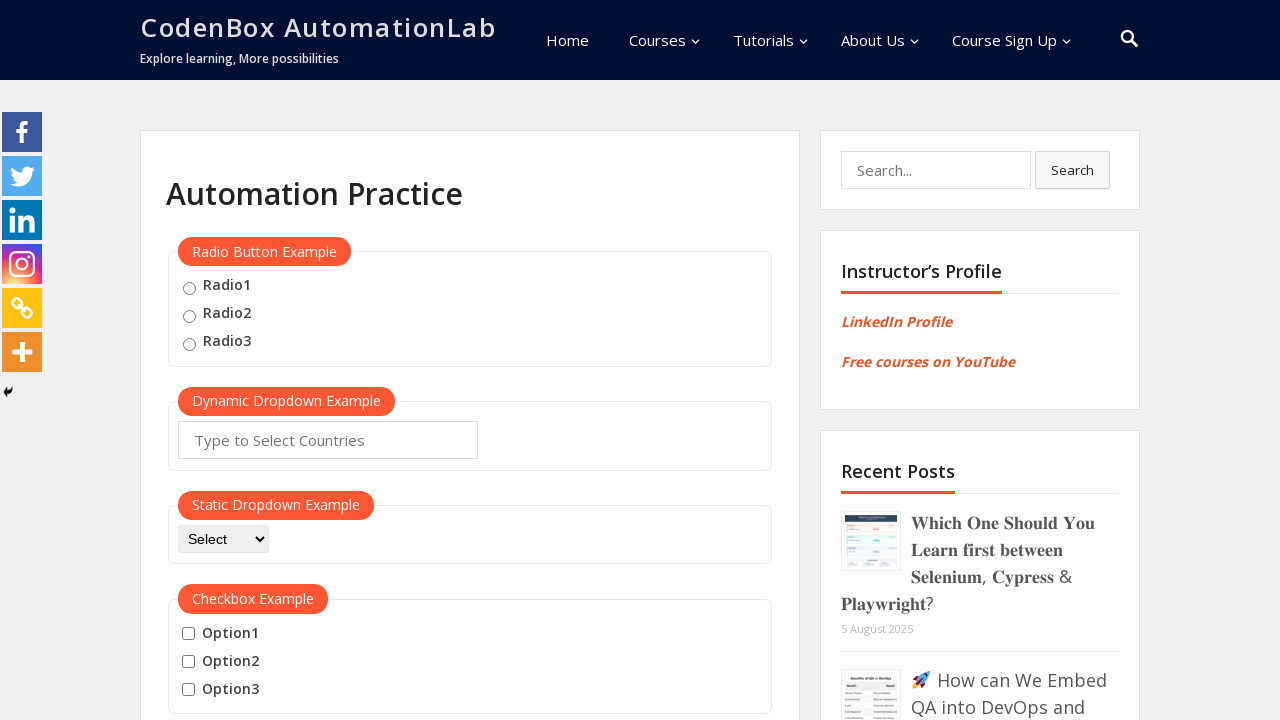

Clicked open window button and new page opened at (237, 360) on #openwindow
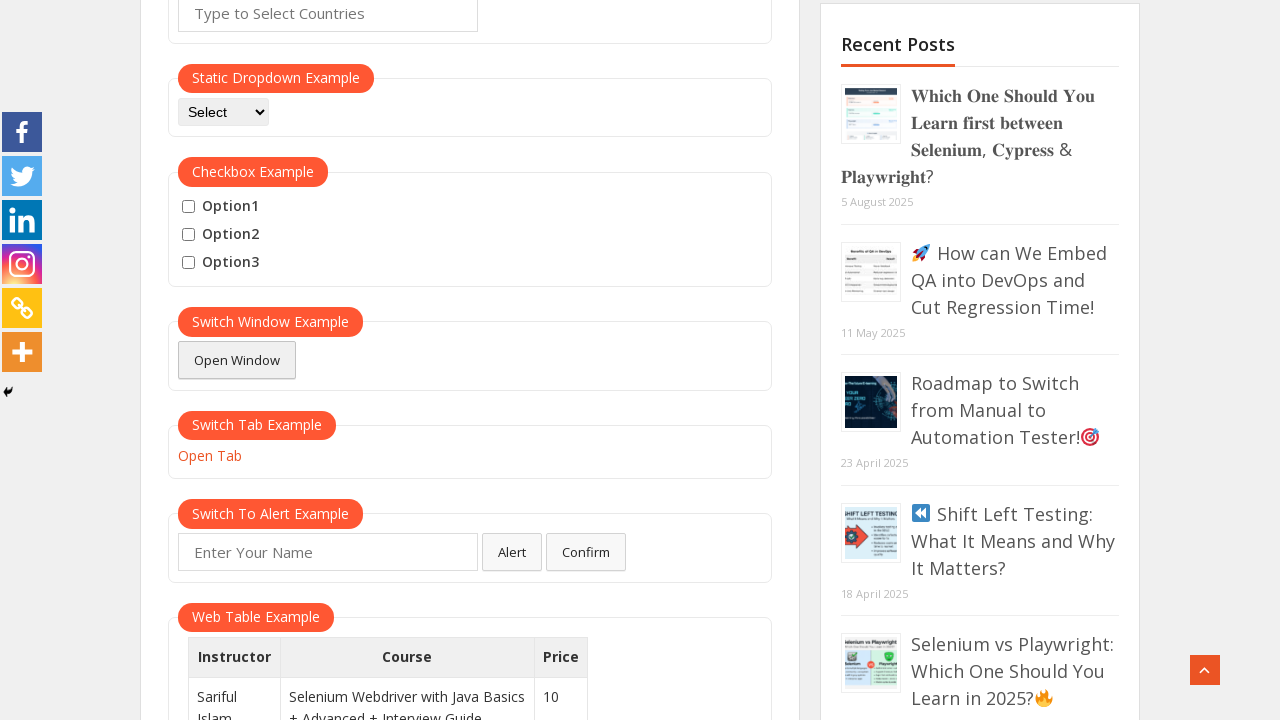

New window loaded completely
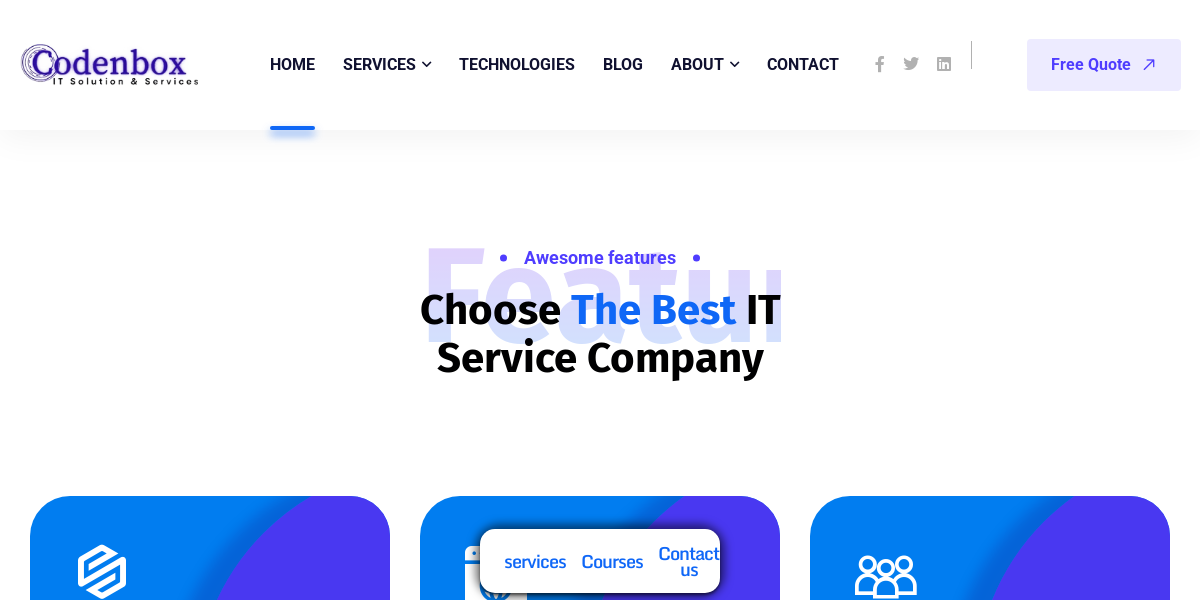

Clicked CONTACT link in new window at (803, 64) on text=CONTACT
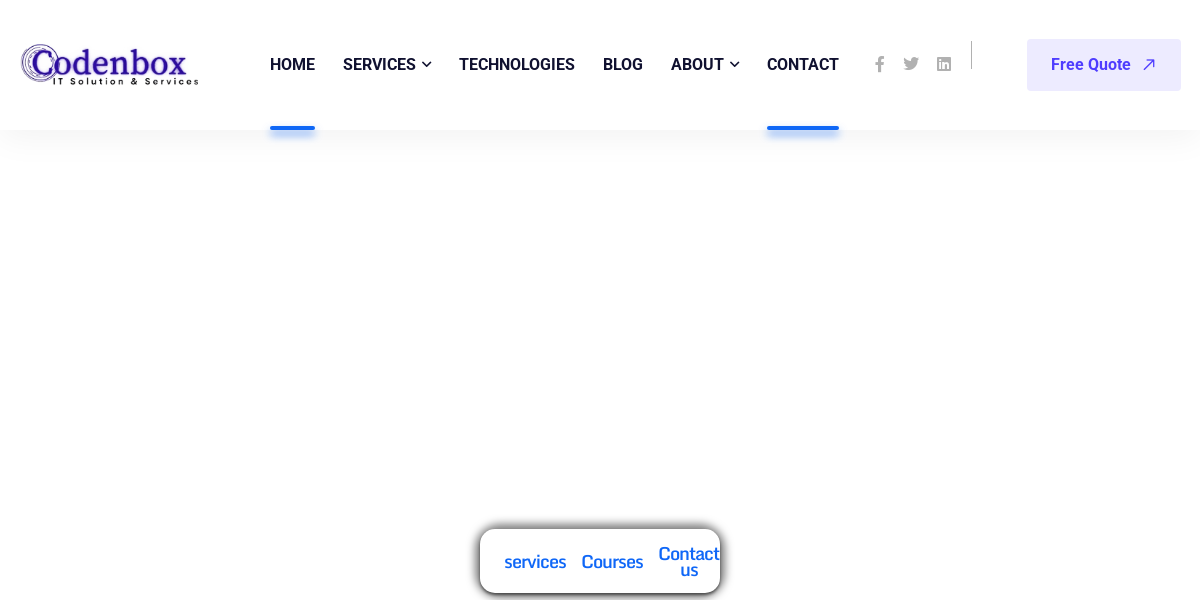

Waited for 1 second
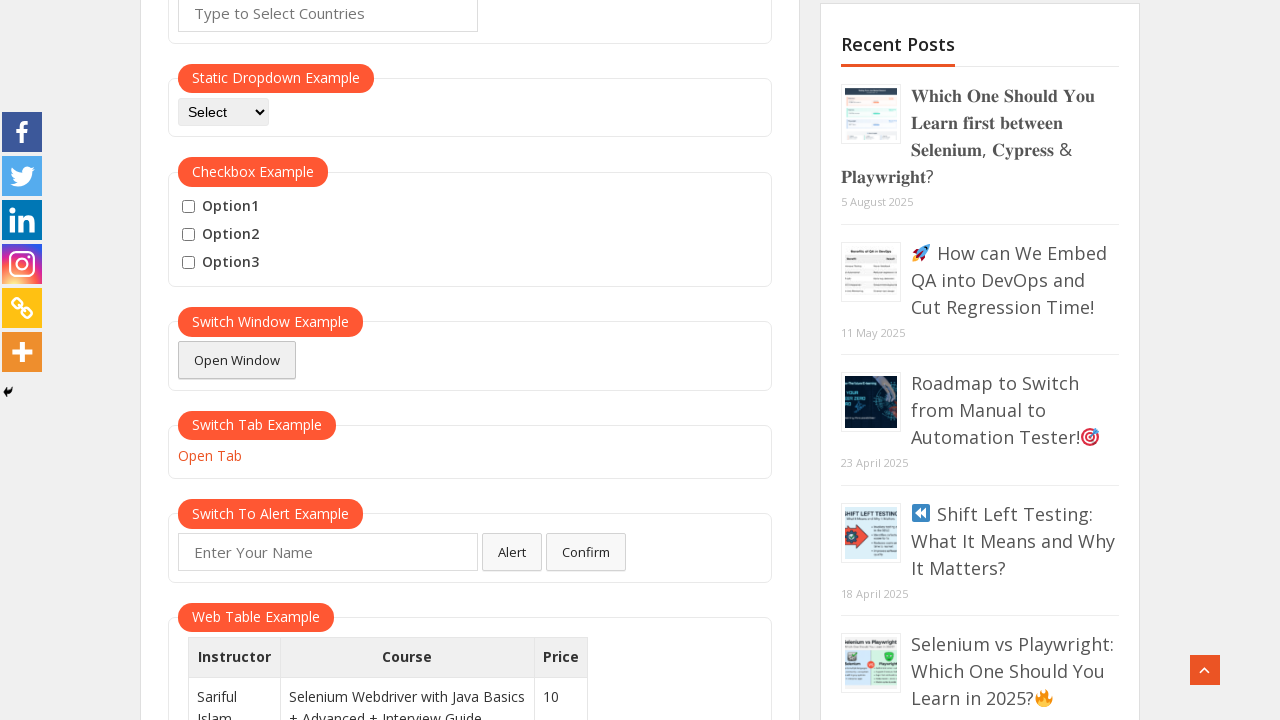

Switched focus back to original window
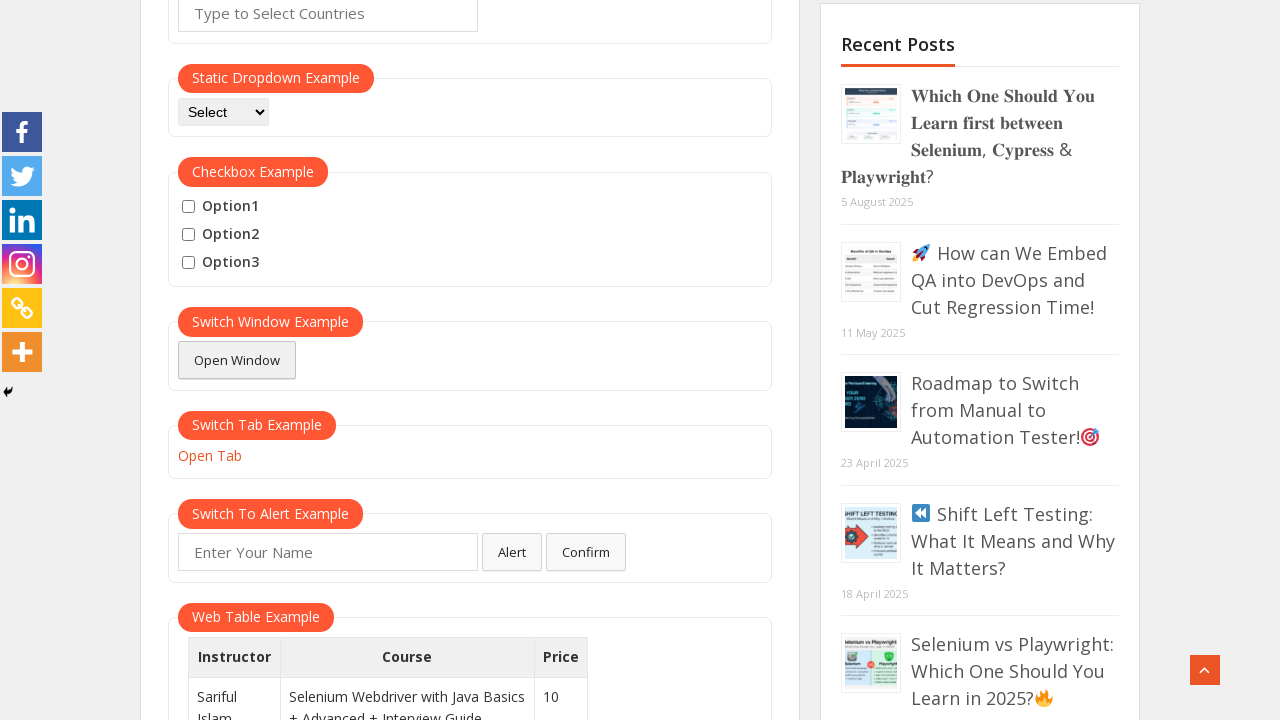

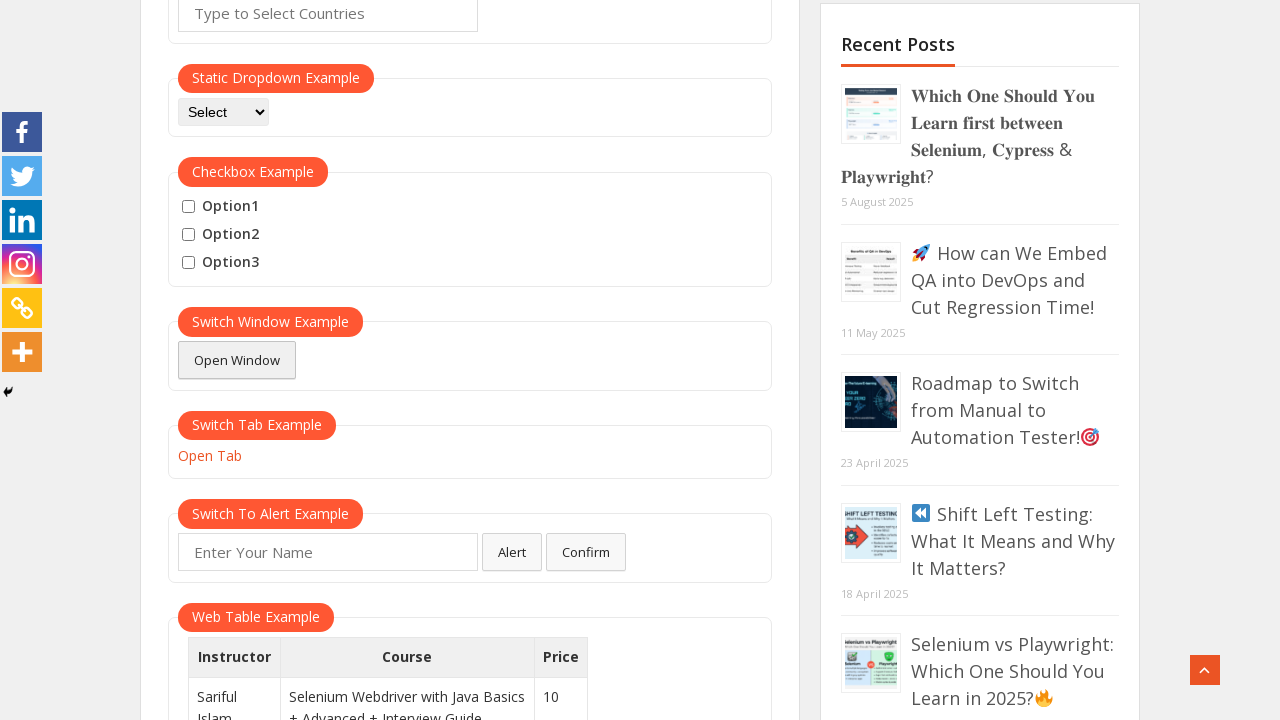